Tests multi-window handling by opening a new browser window, navigating to a second site, extracting a course name, then switching back to the original window and filling a form field with the extracted text.

Starting URL: https://rahulshettyacademy.com/angularpractice/

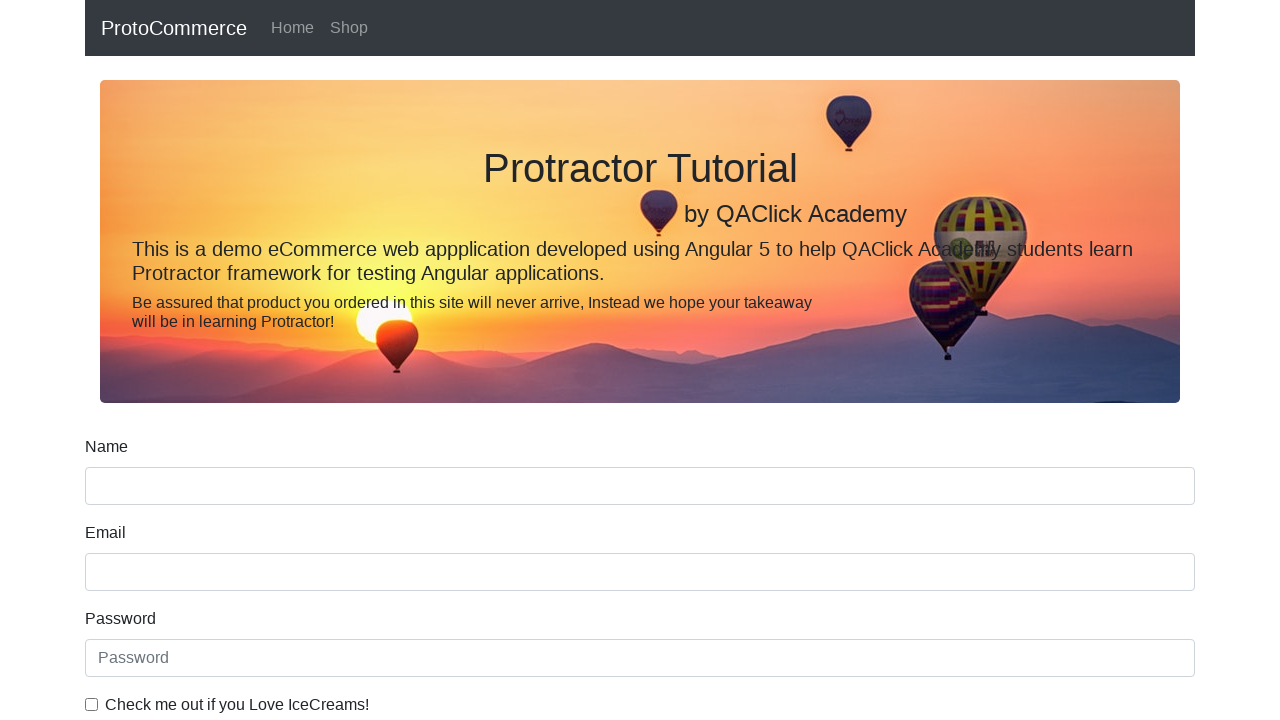

Opened a new browser window/tab
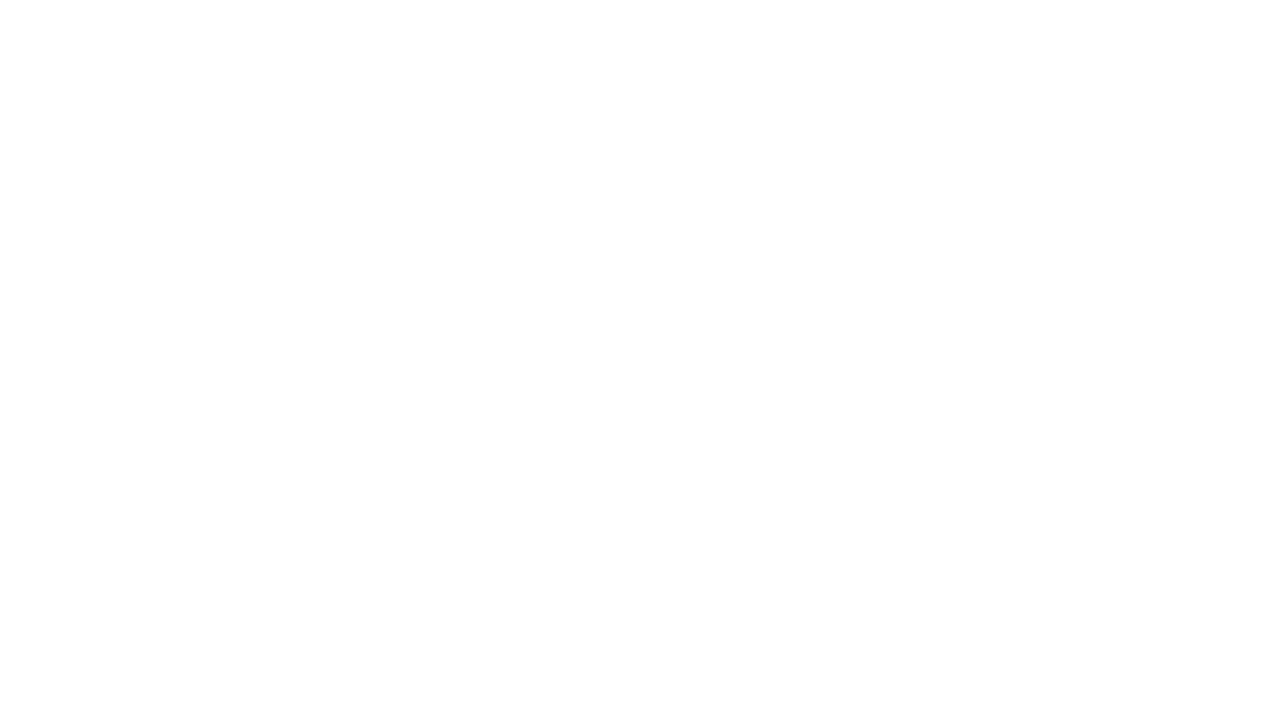

Navigated to https://rahulshettyacademy.com/ in new window
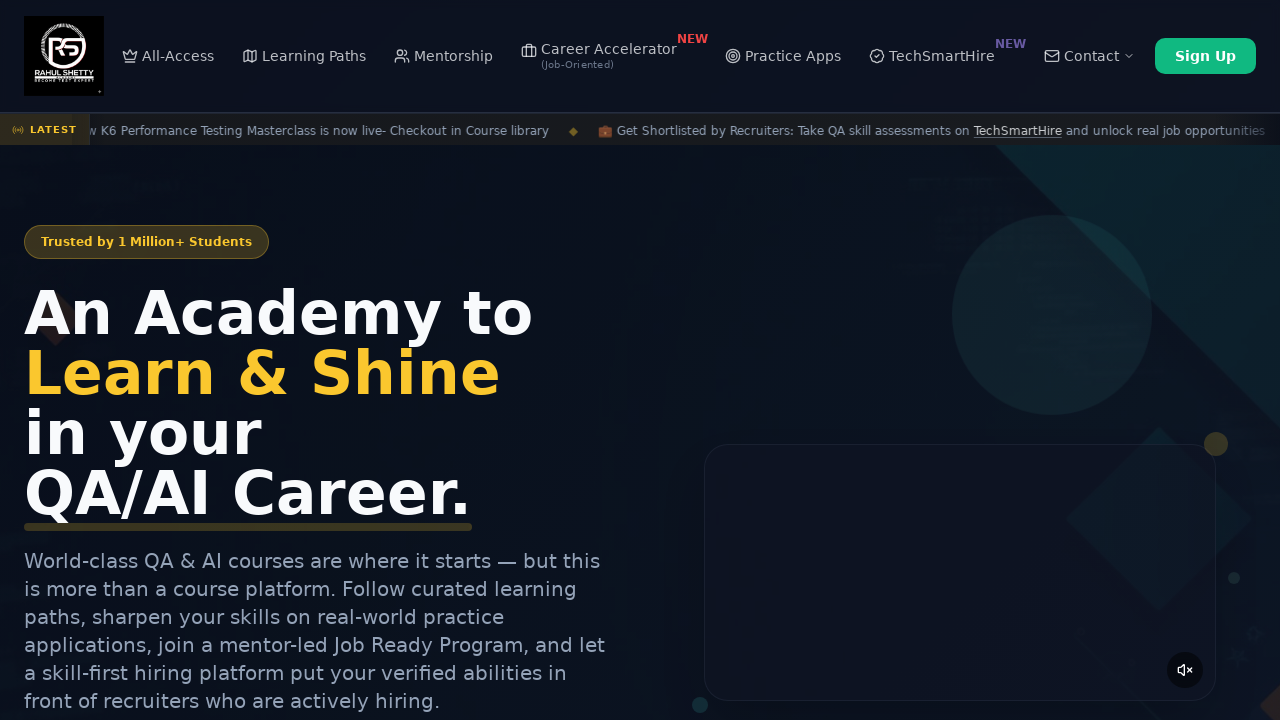

Located all course links on the second site
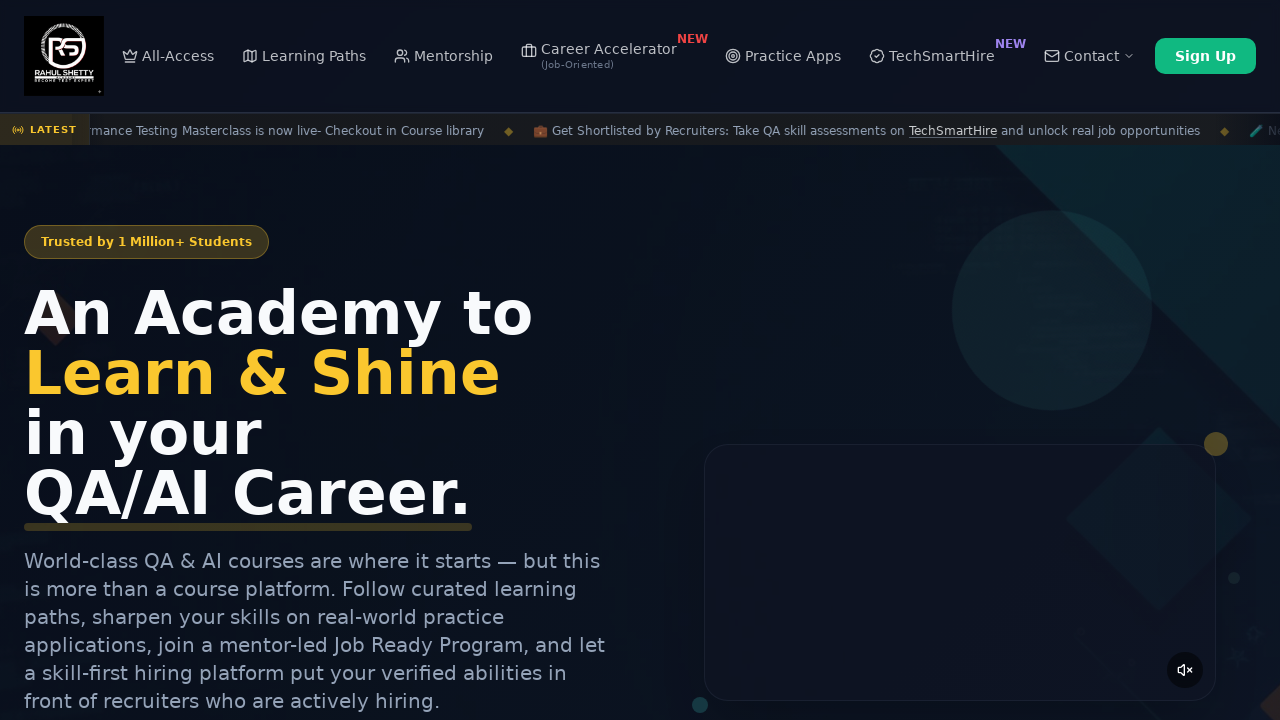

Extracted course name from second link: 'Playwright Testing'
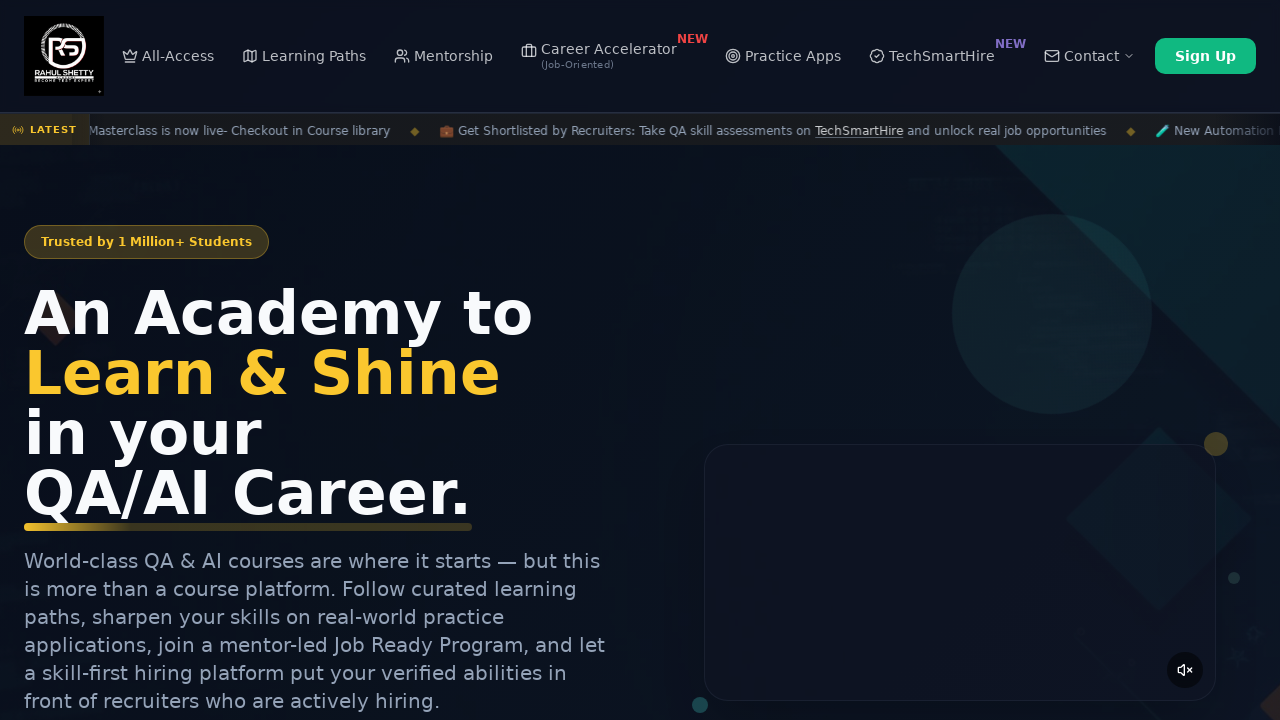

Switched back to original window
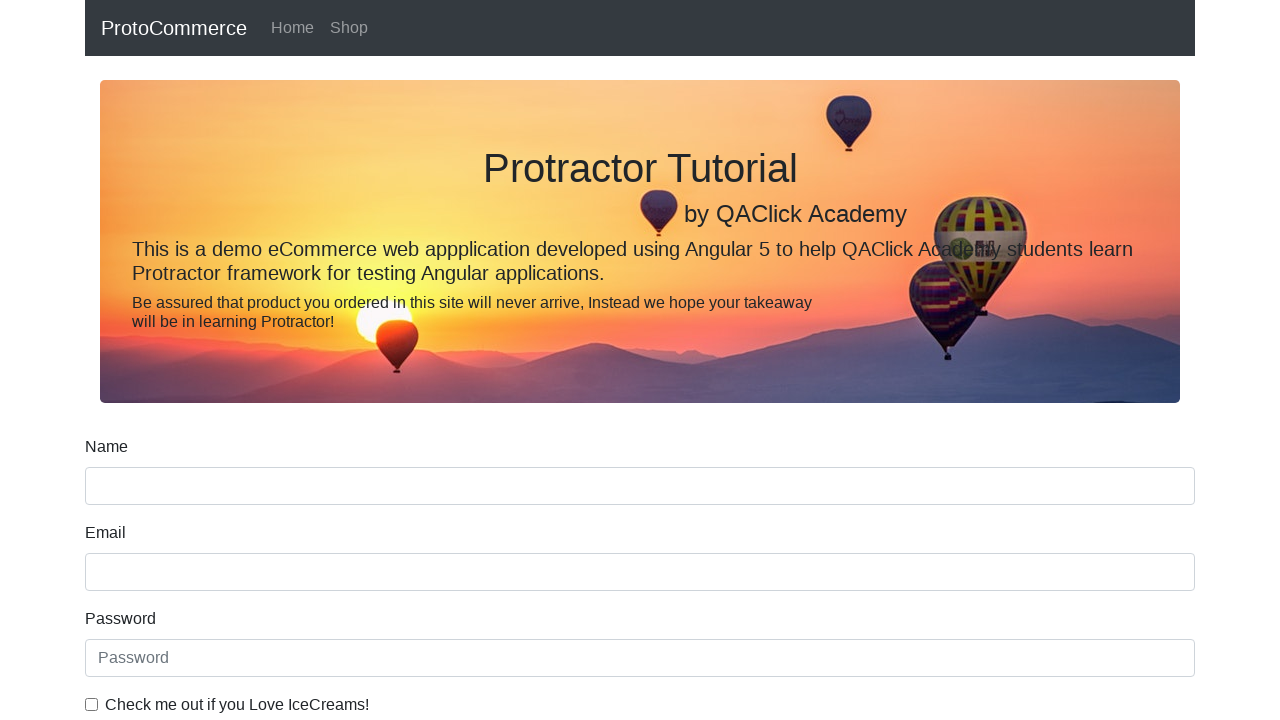

Filled name field with extracted course name: 'Playwright Testing' on input[name='name']
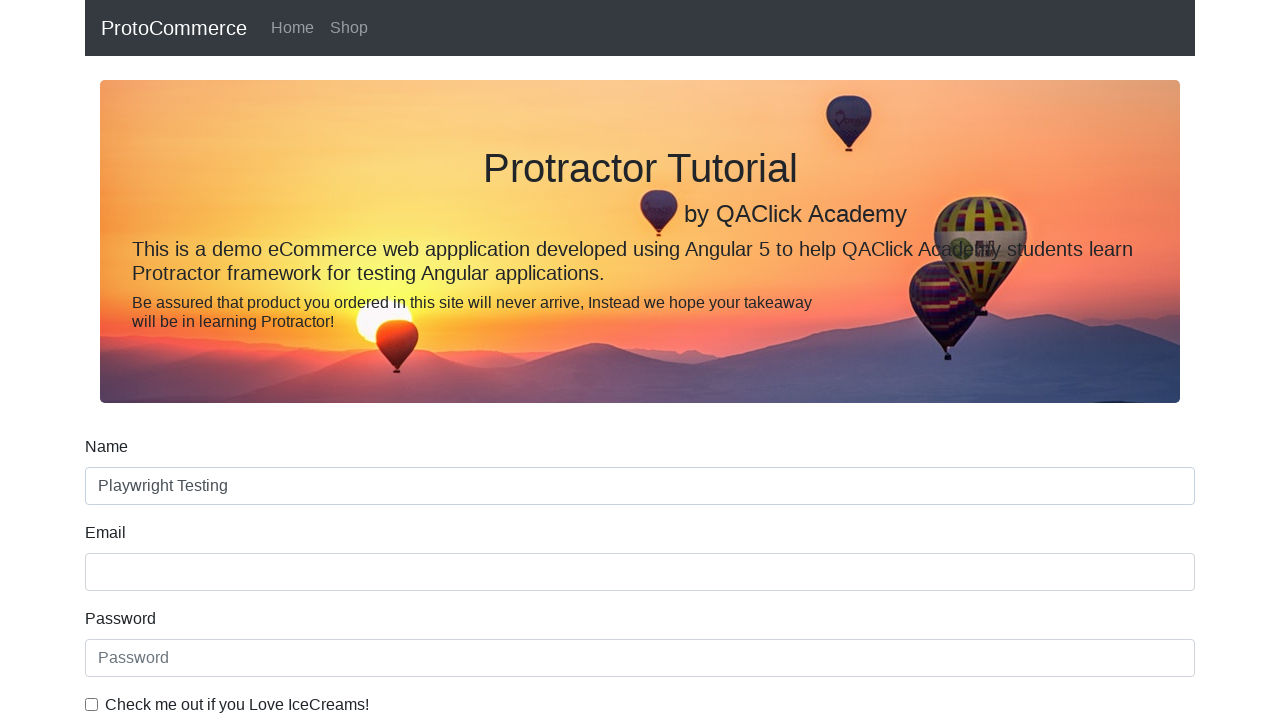

Waited 500ms for action to complete
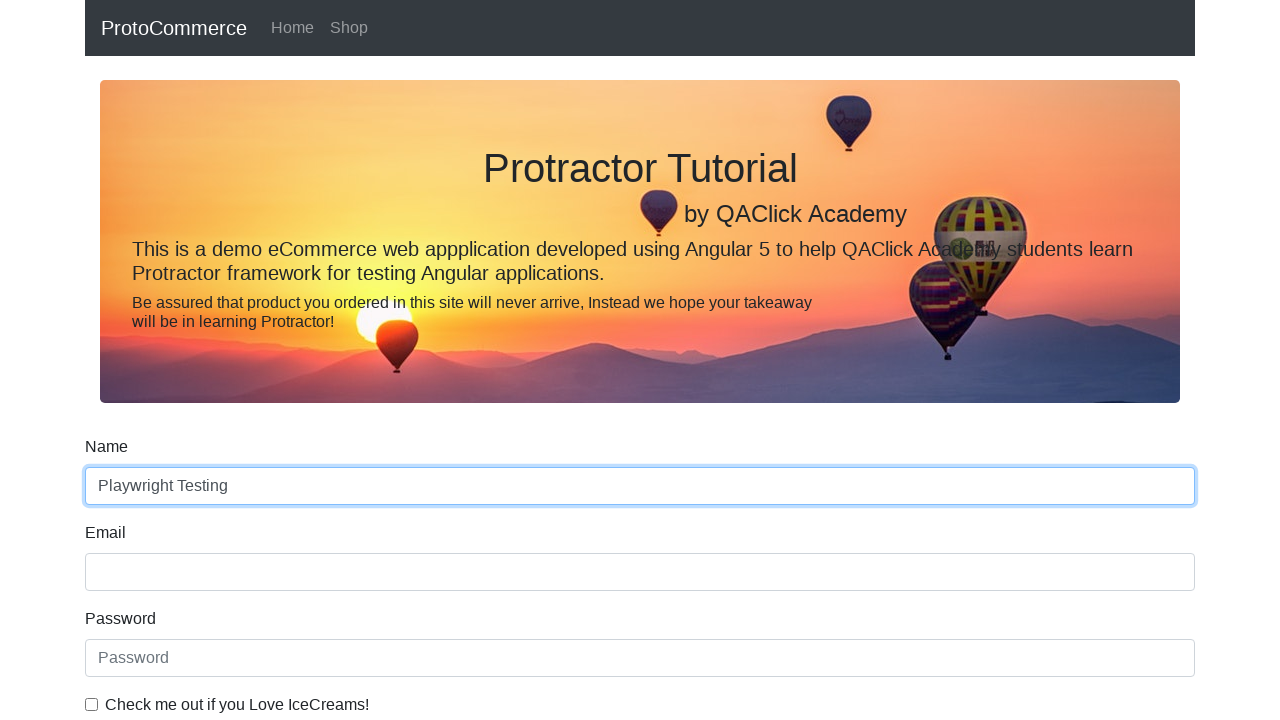

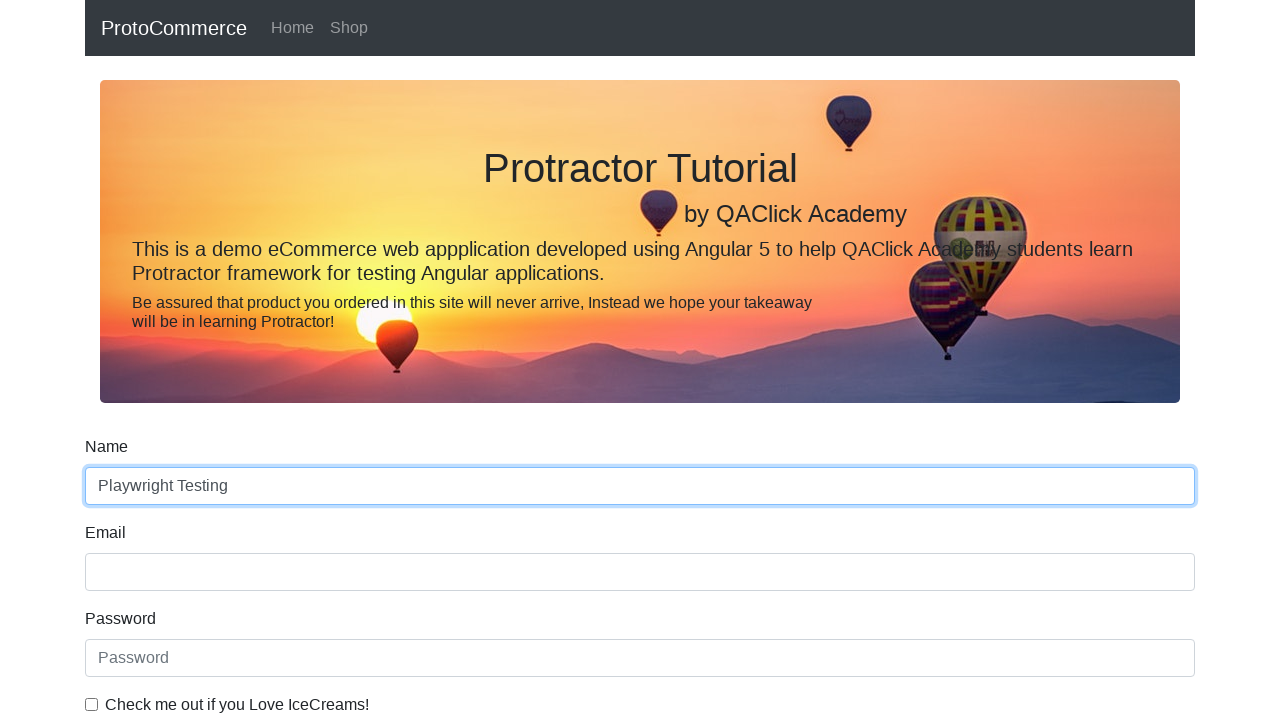